Tests horizontal scrolling within a gallery container by scrolling to a specific image element

Starting URL: https://material.playwrightvn.com/029-scroll.html

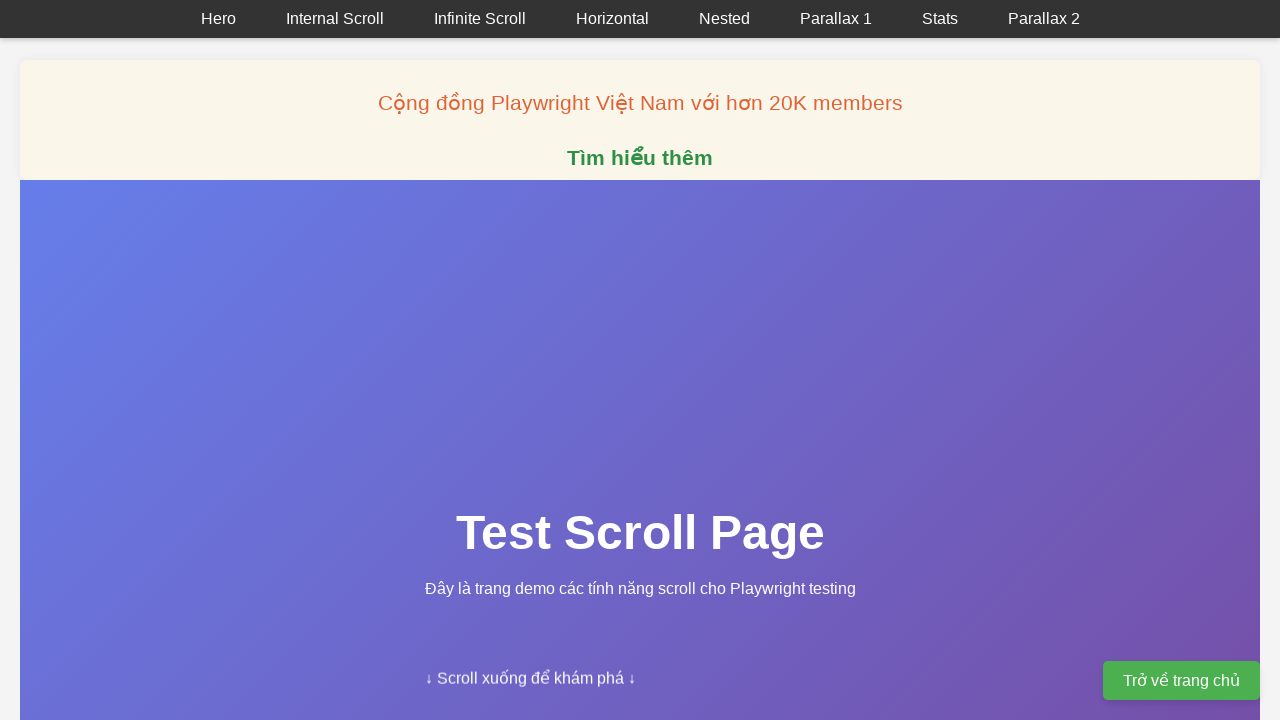

Located Image 15 element in gallery container
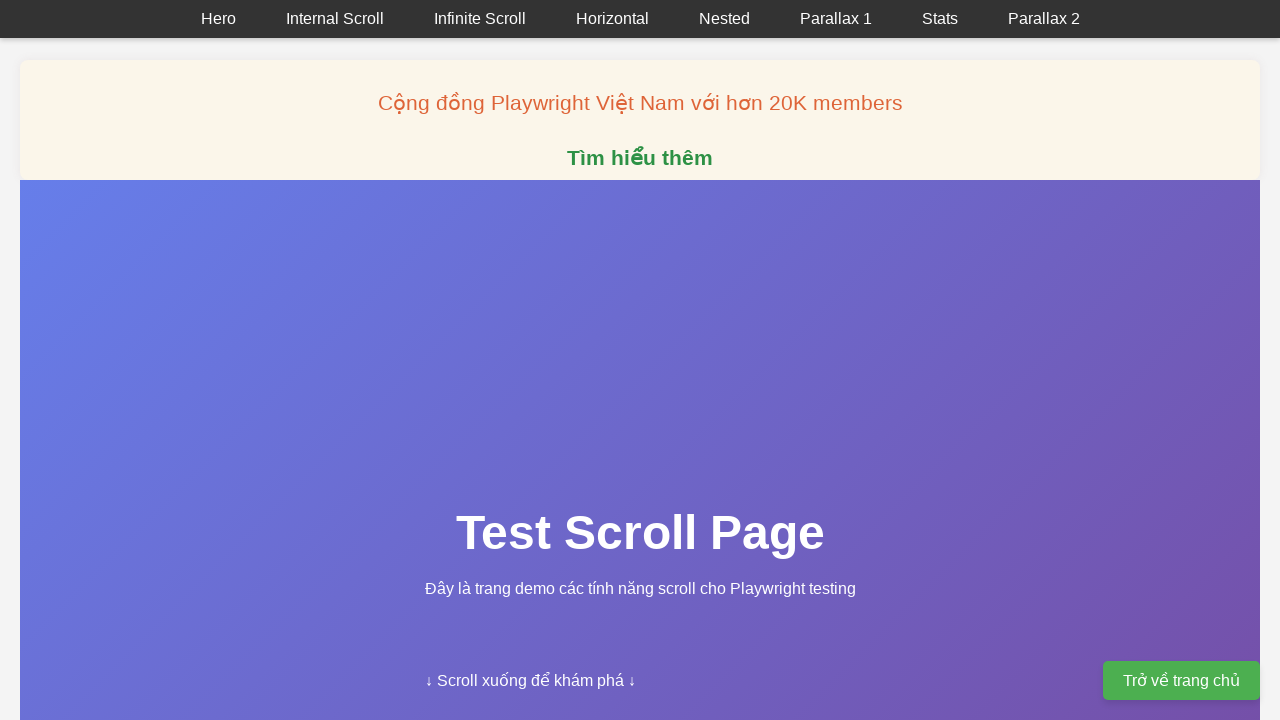

Scrolled horizontally to Image 15 in gallery container
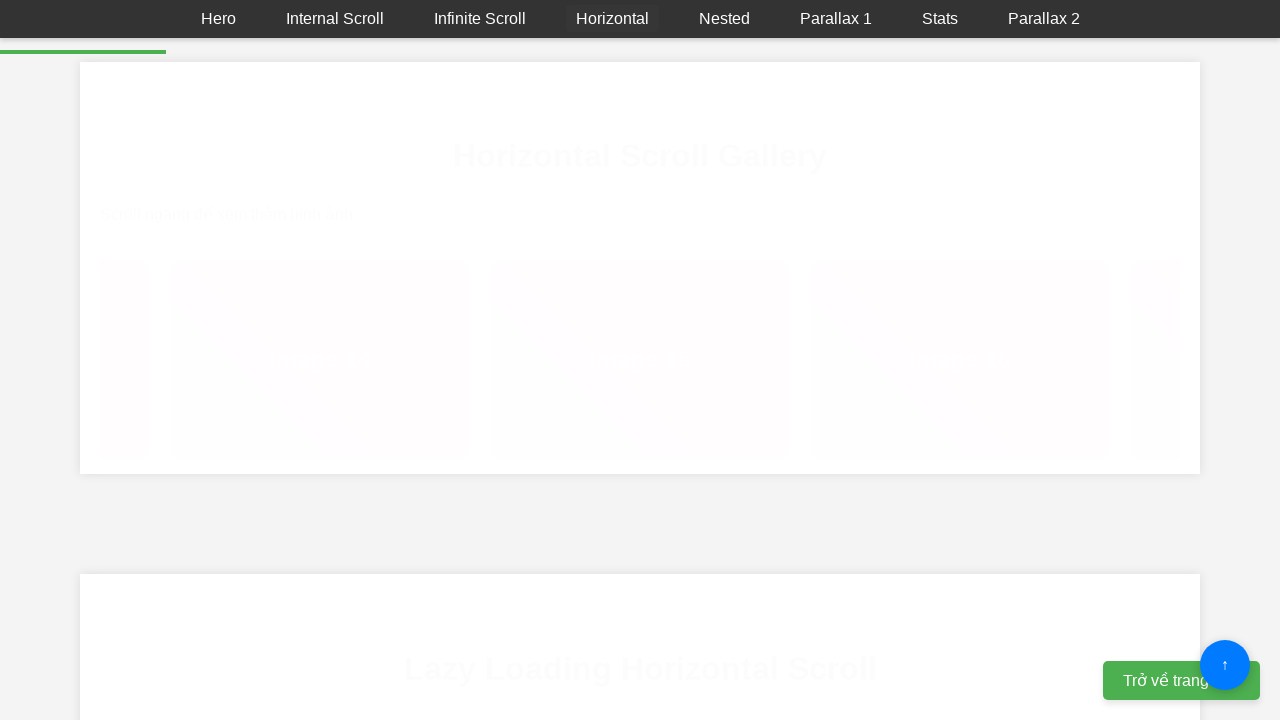

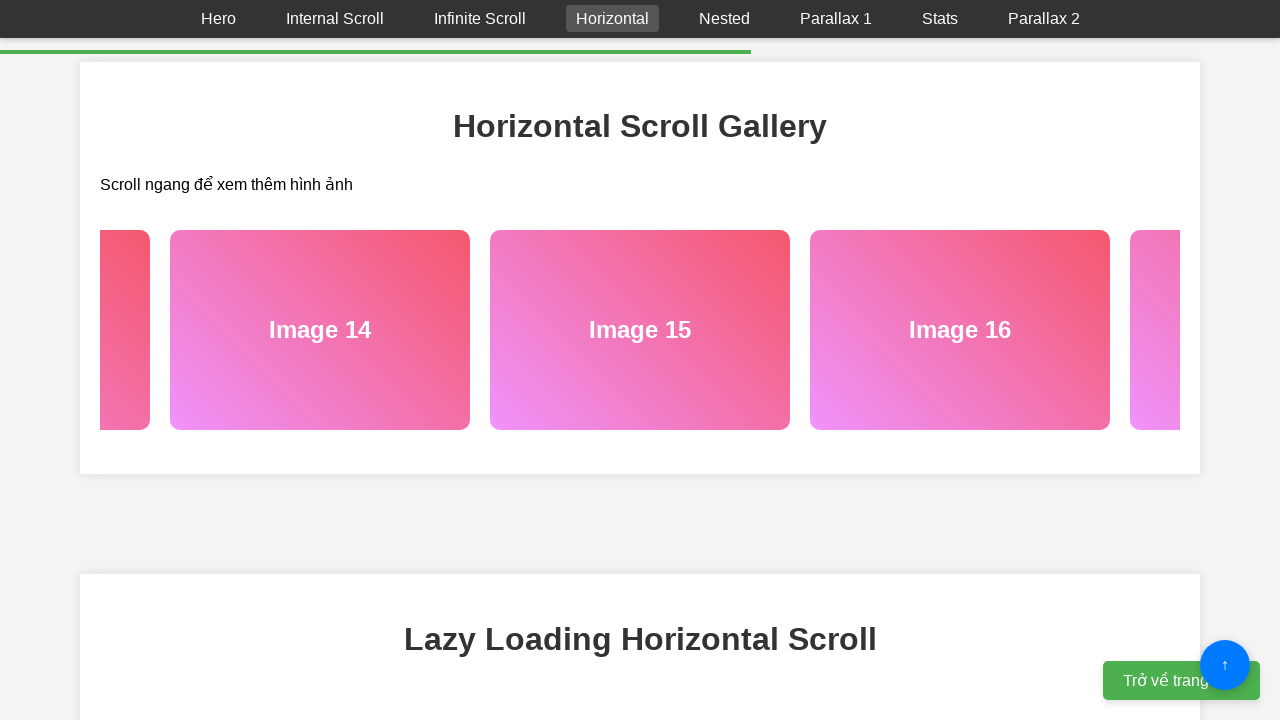